Tests the autocomplete widget on demoqa.com by typing in the multi-select autocomplete field and selecting suggested color options

Starting URL: https://demoqa.com/auto-complete

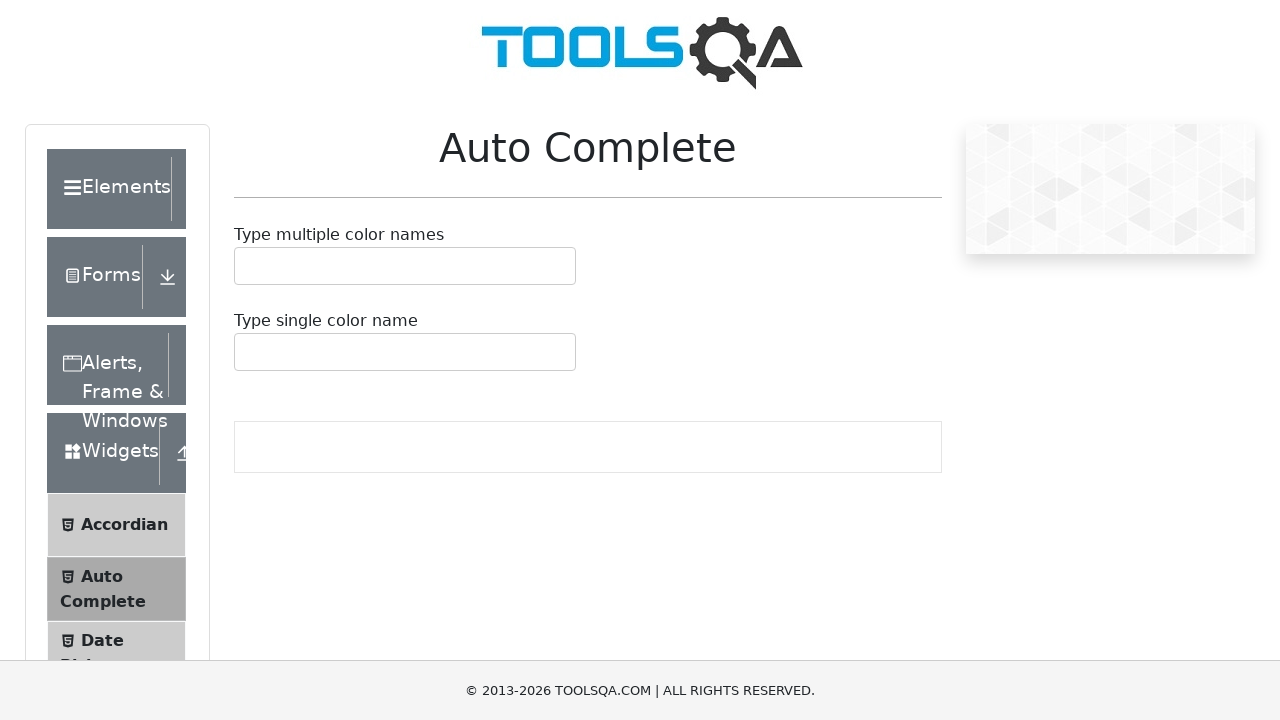

Navigated to autocomplete widget page at https://demoqa.com/auto-complete
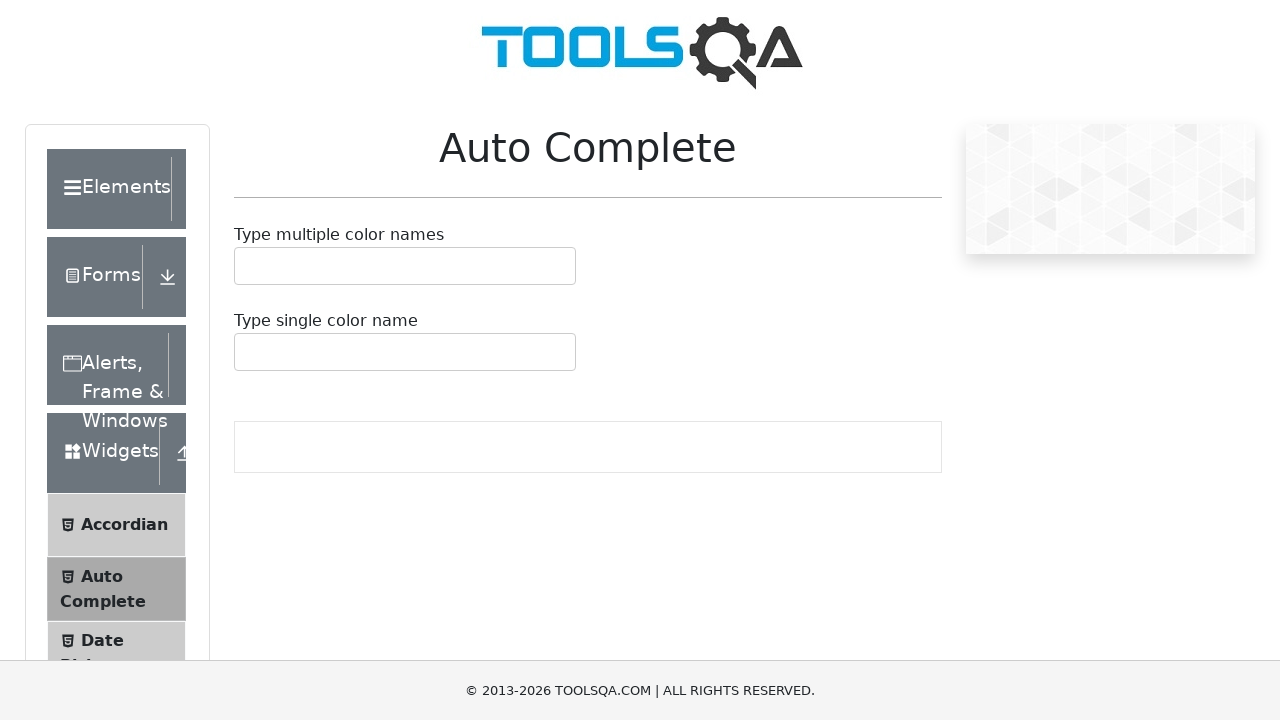

Clicked on the multi-select autocomplete input field at (247, 266) on #autoCompleteMultipleContainer .auto-complete__input
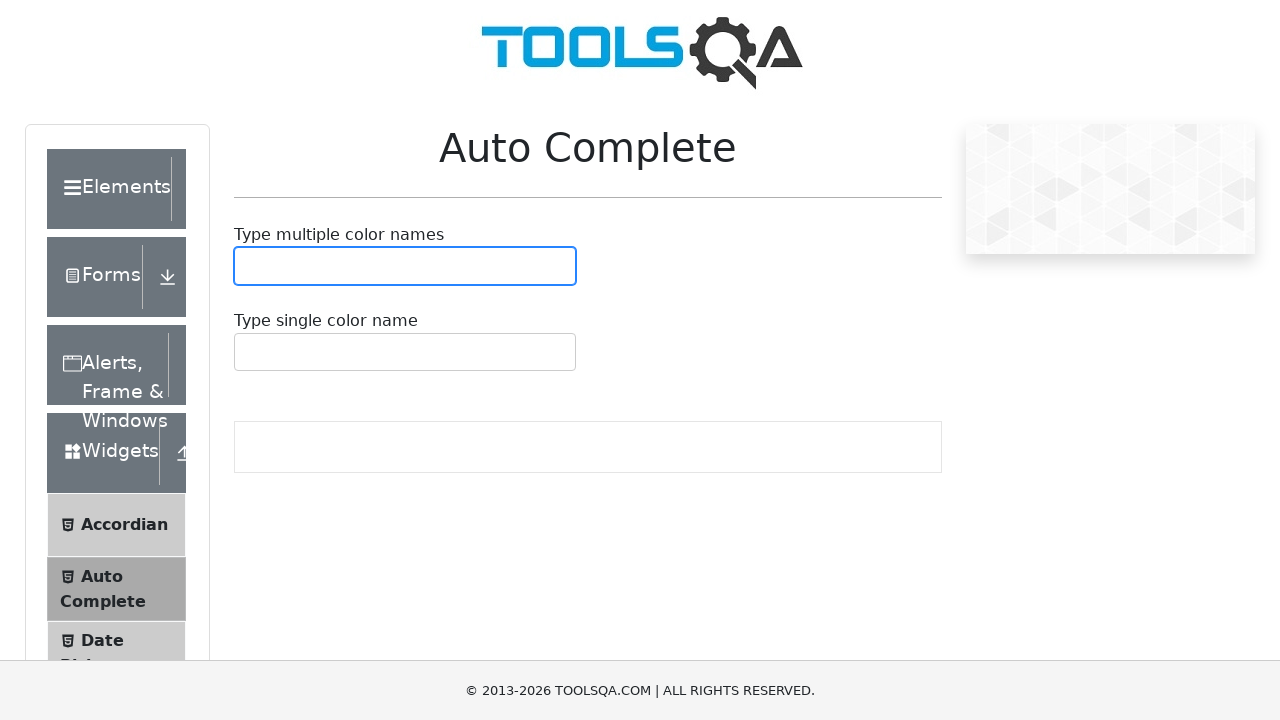

Typed 'Bl' in the autocomplete field to trigger suggestions on #autoCompleteMultipleInput
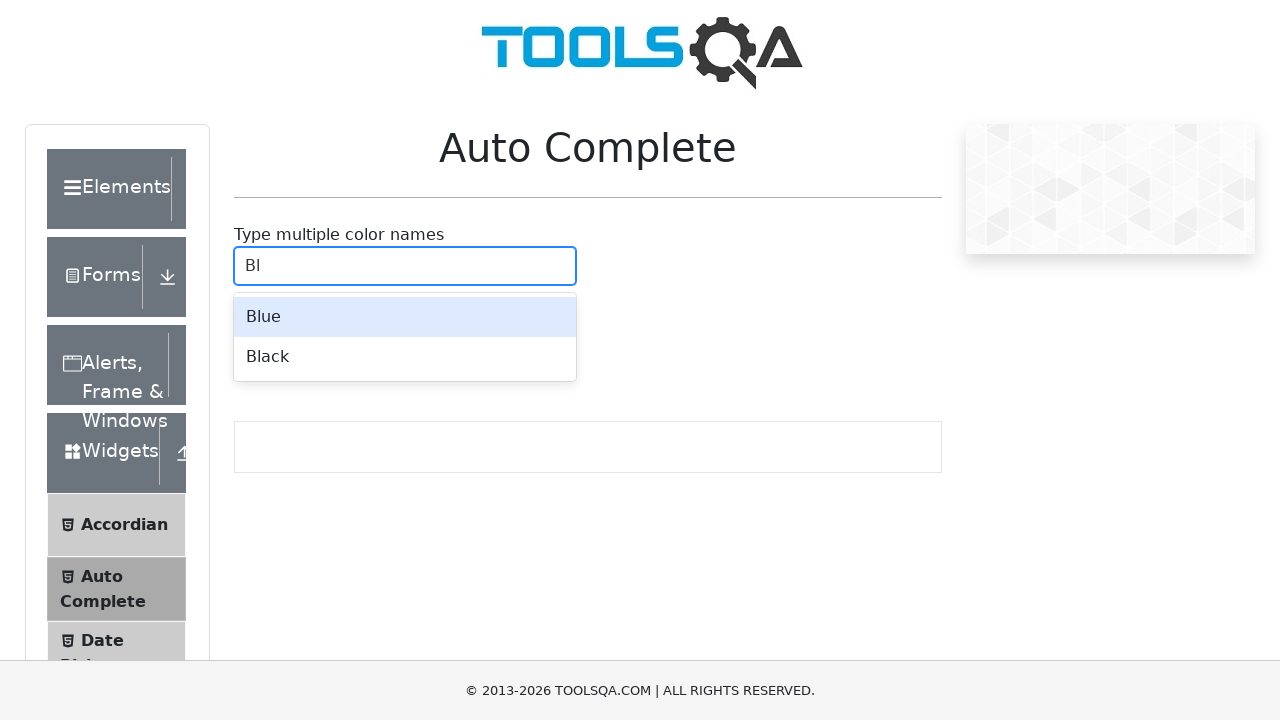

Autocomplete suggestions appeared
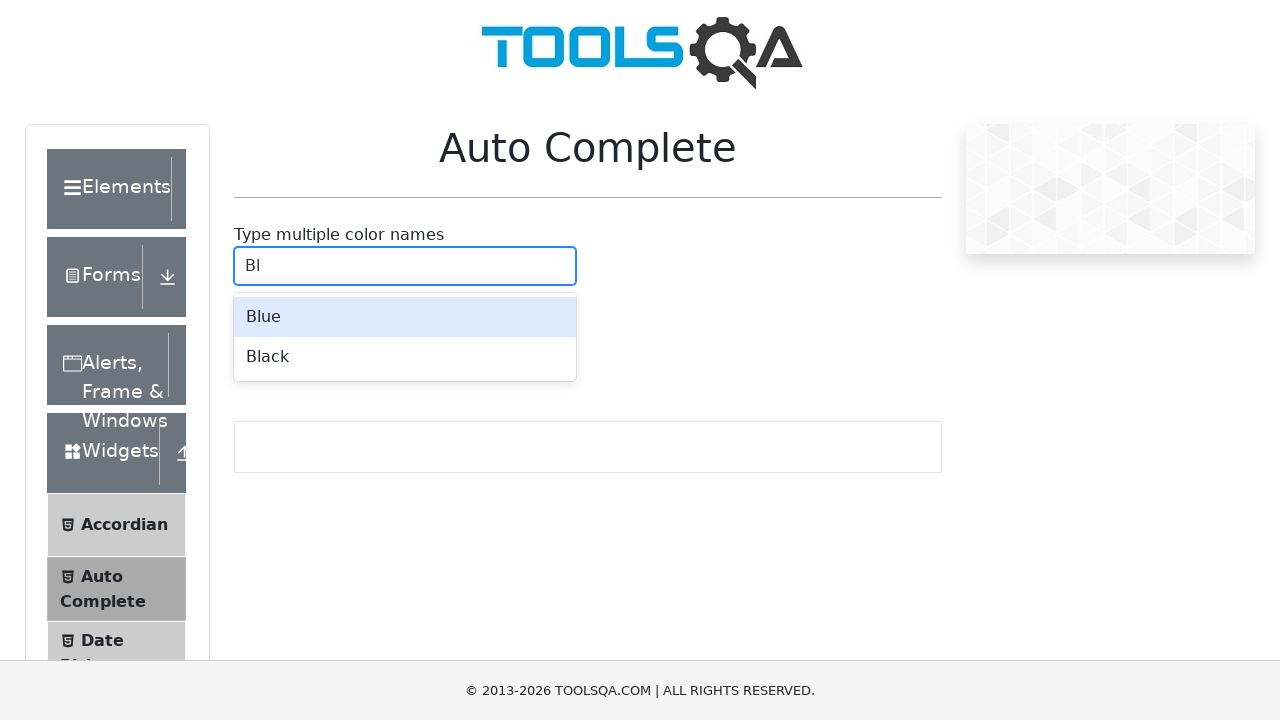

Selected the first autocomplete suggestion at (405, 317) on .auto-complete__option >> nth=0
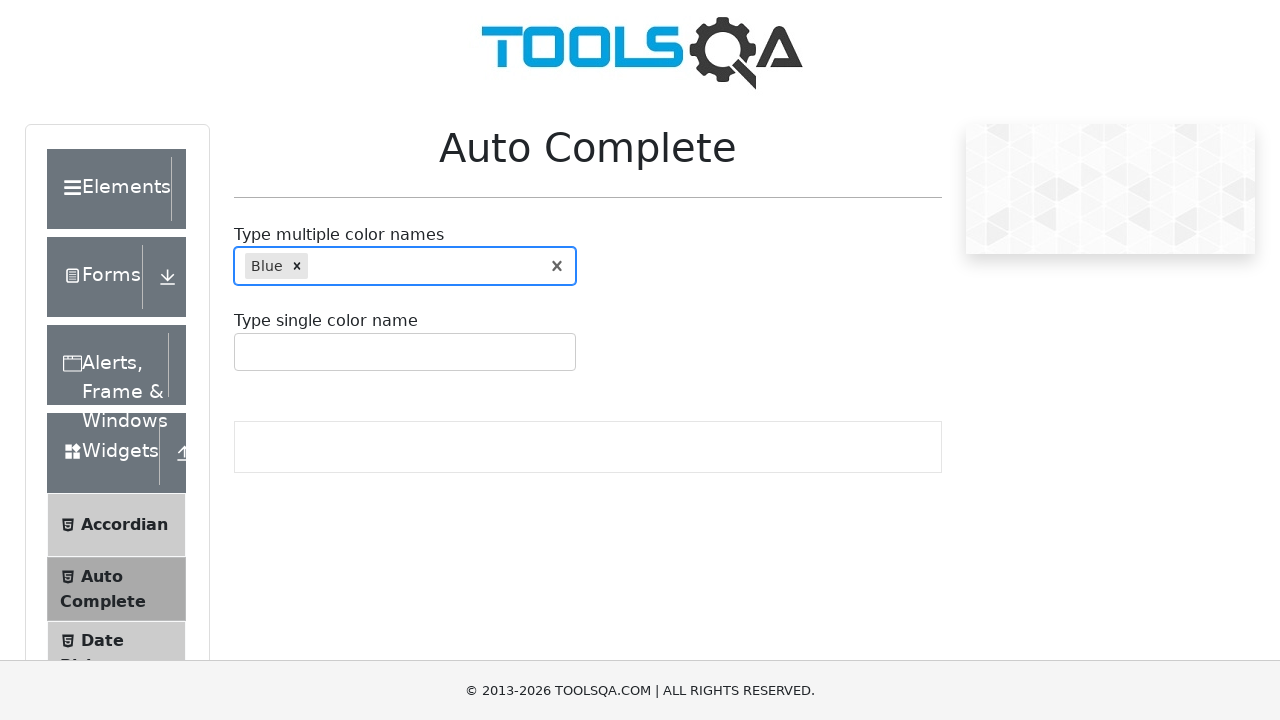

Typed 'Re' in the autocomplete field to add another color selection on #autoCompleteMultipleInput
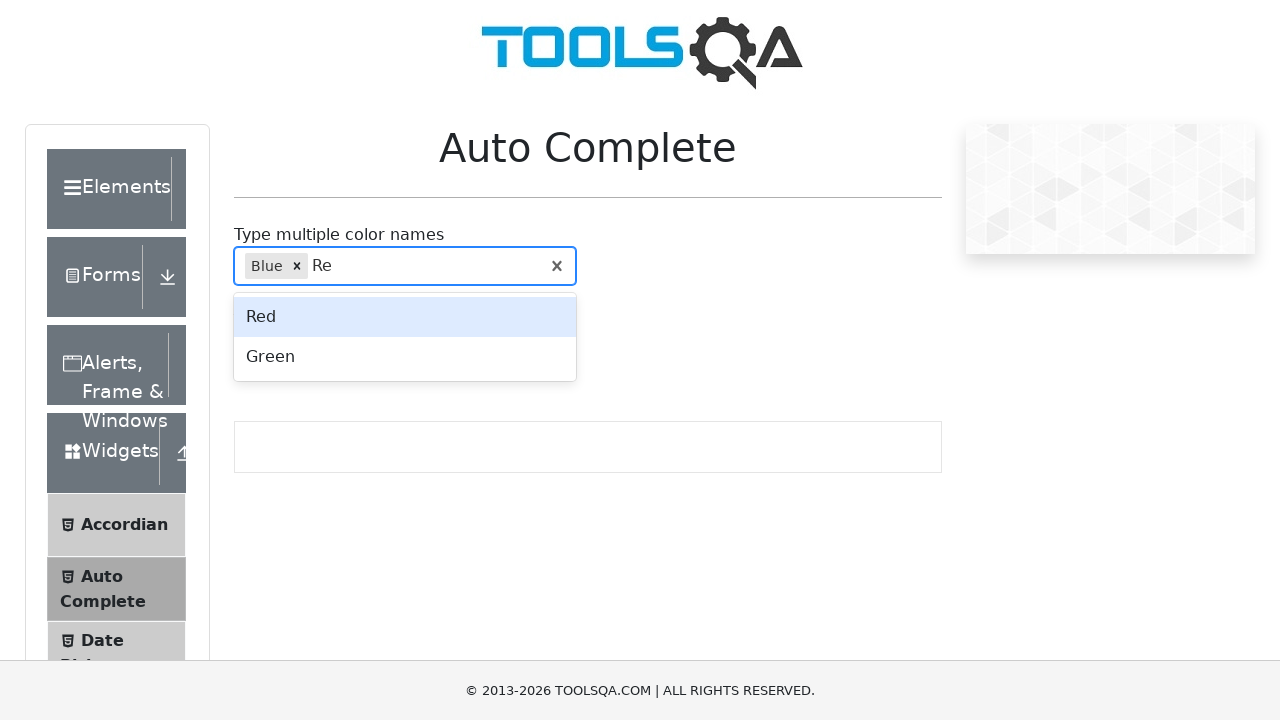

Autocomplete suggestions appeared for second color
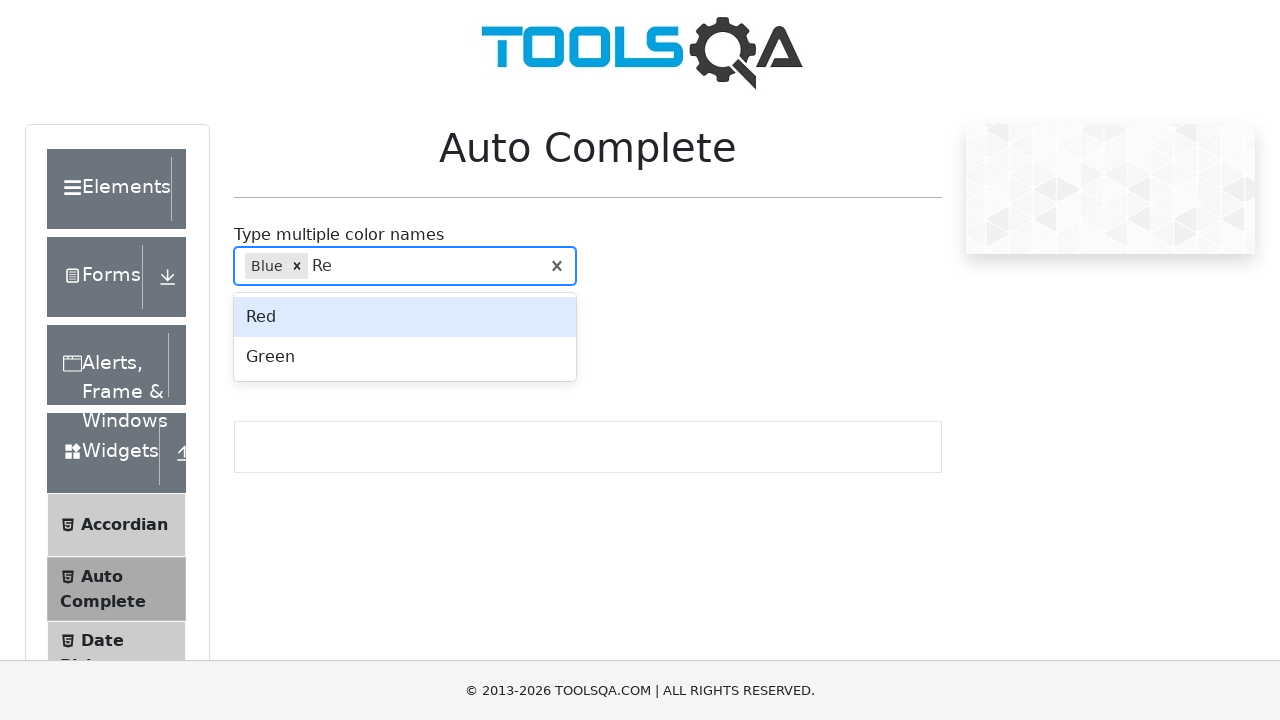

Selected the first suggestion for the second color at (405, 317) on .auto-complete__option >> nth=0
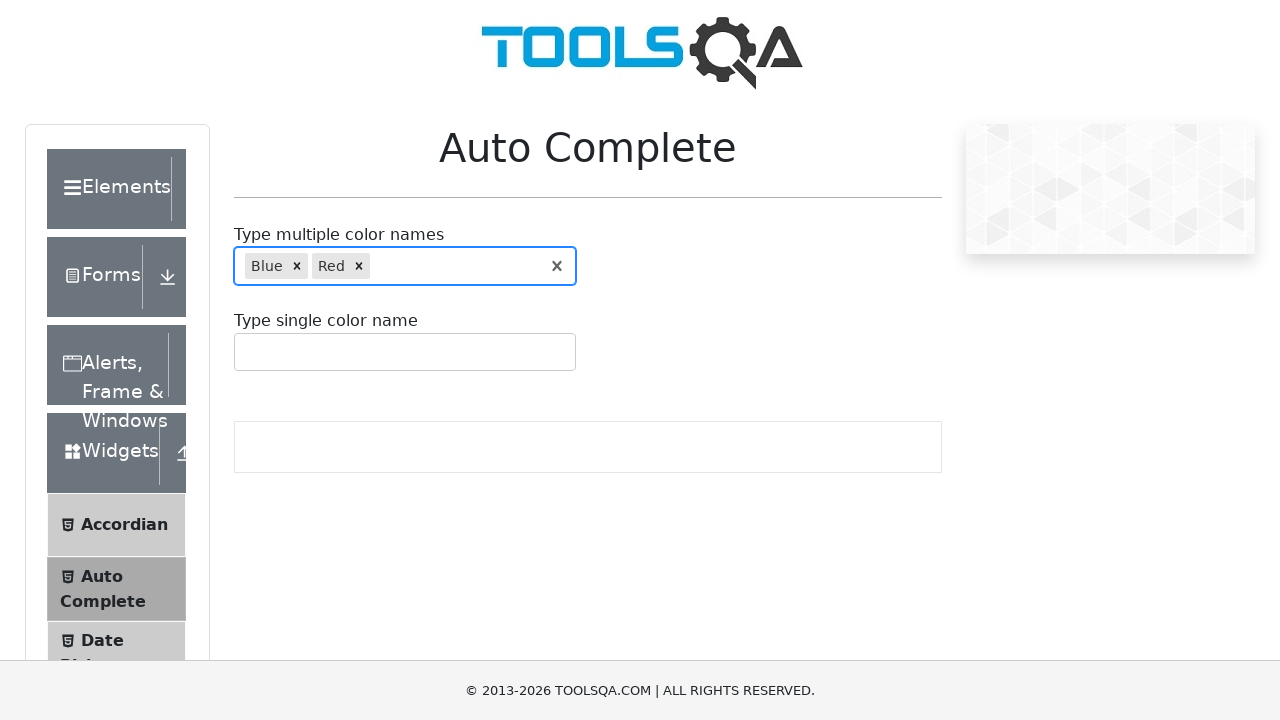

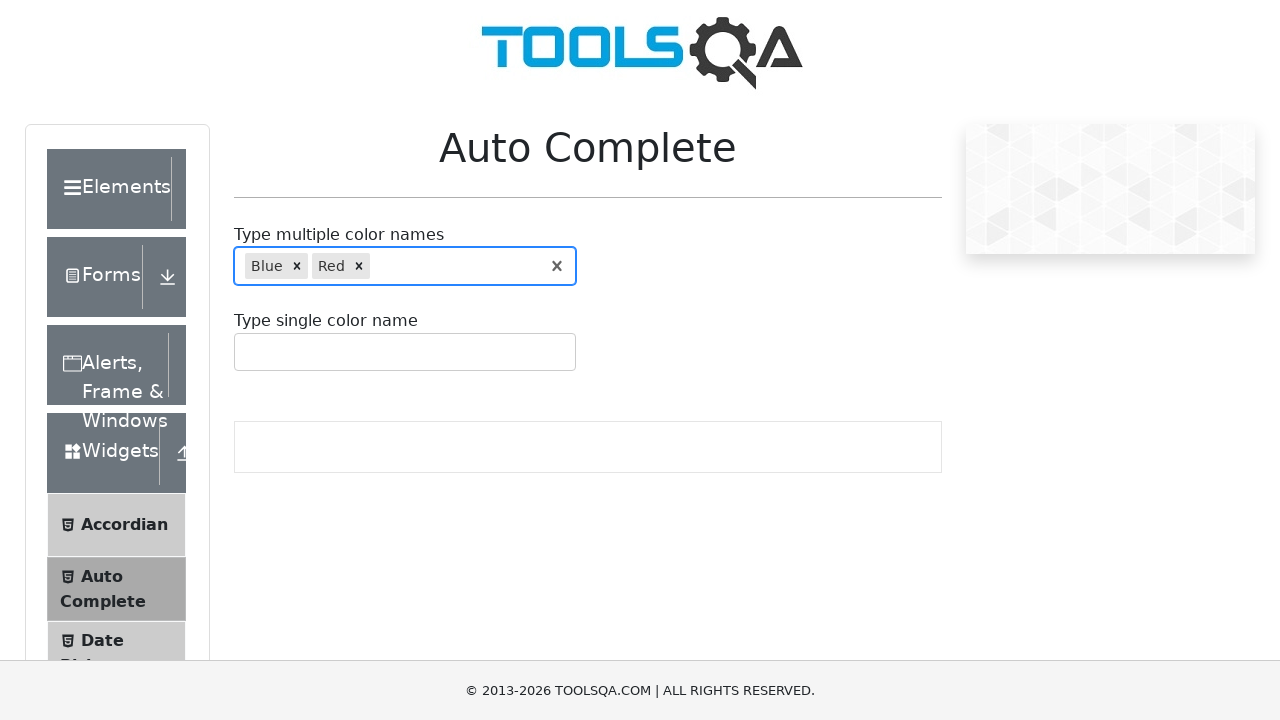